Tests keyboard typing and text selection by typing a message, then using arrow keys and shift to select a portion of text and delete it

Starting URL: https://textbox.johnjago.com/

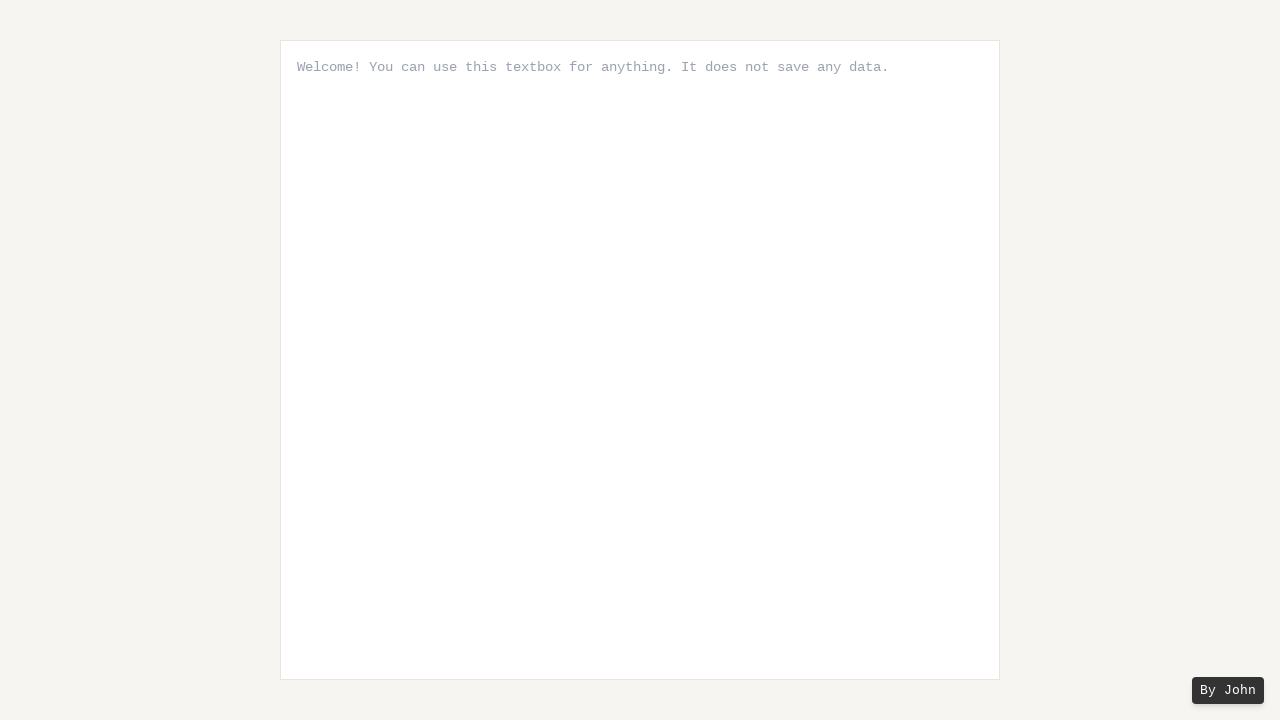

Typed message 'Bonjour, je suis Robert et je...' using keyboard
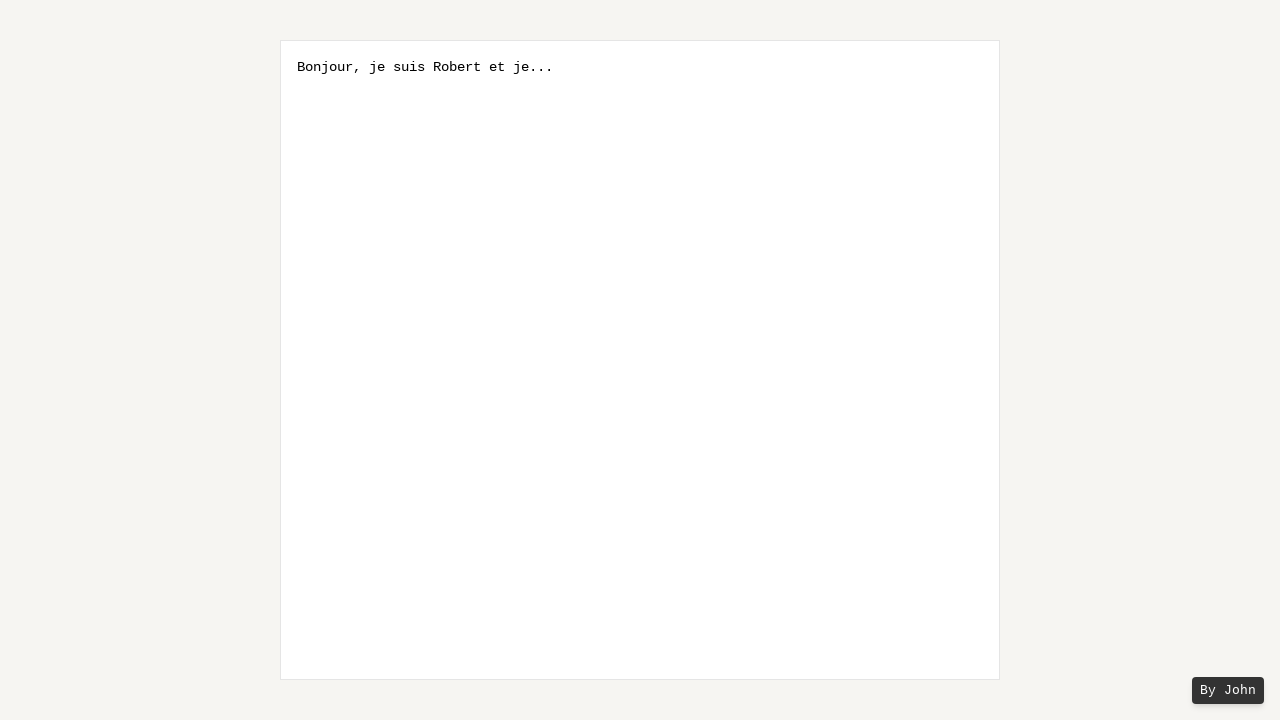

Moved cursor left one position using ArrowLeft key
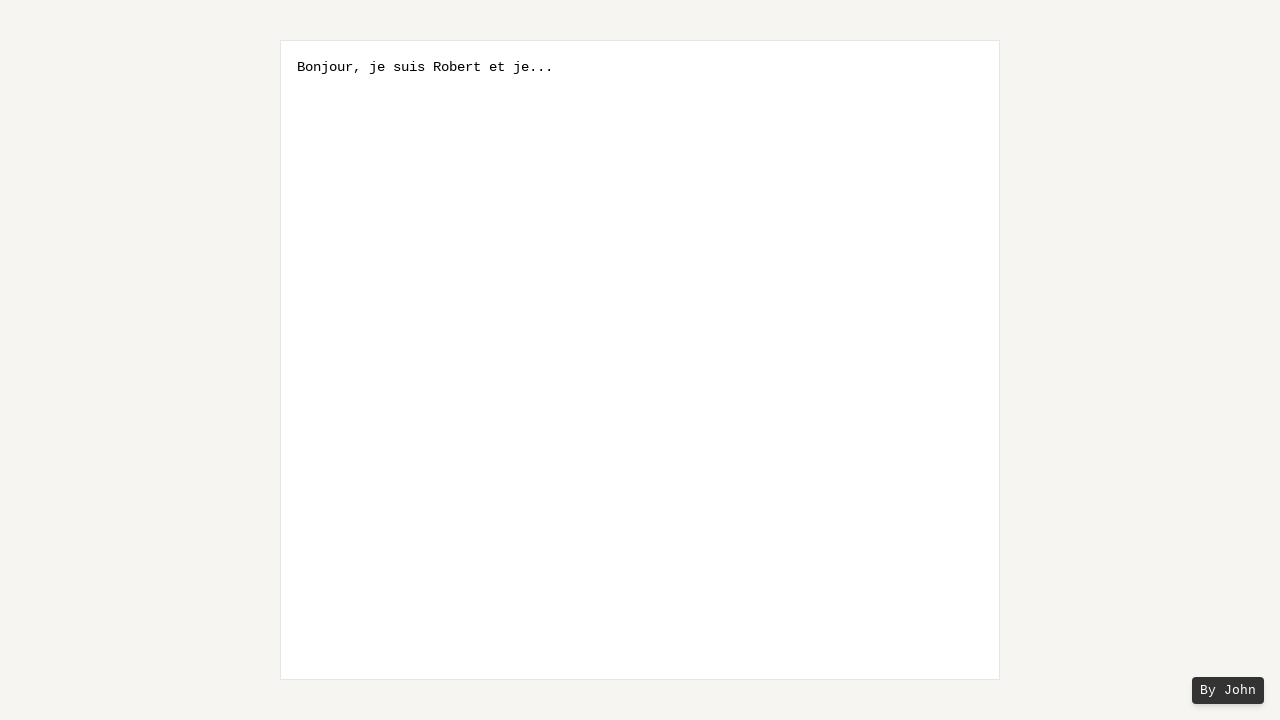

Pressed Shift key down to begin text selection
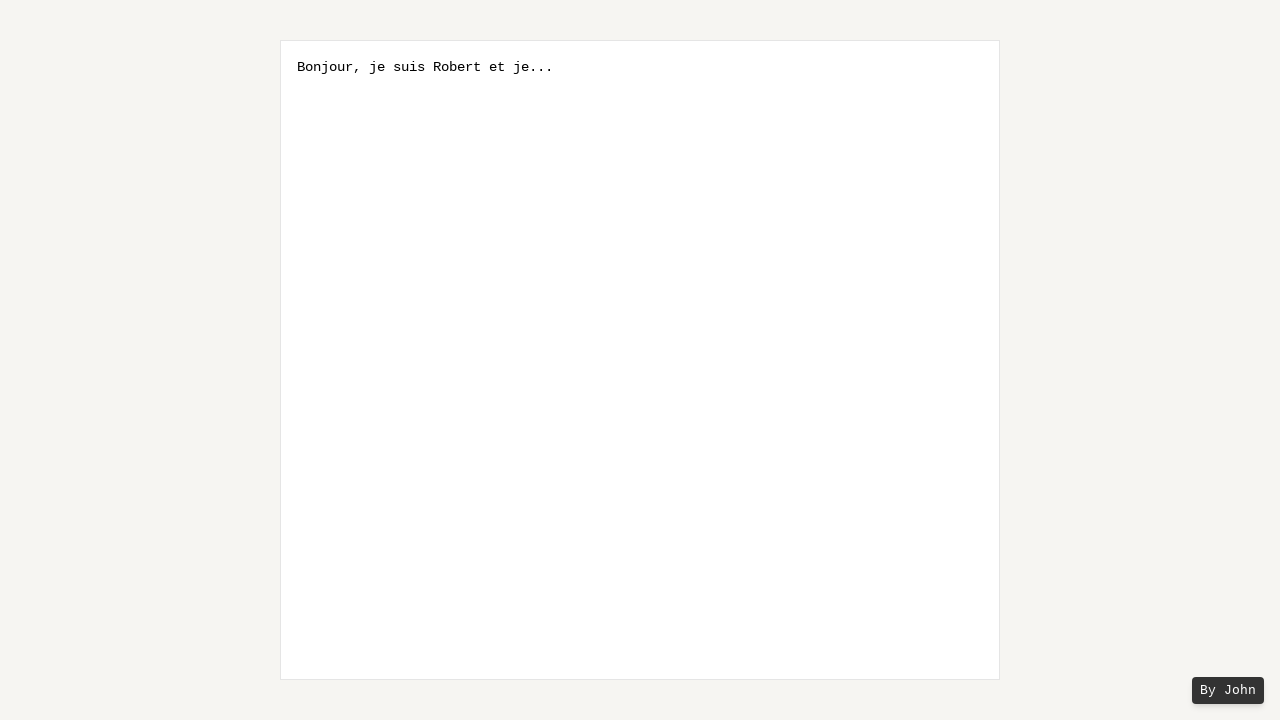

Selected text by pressing ArrowLeft (iteration 1)
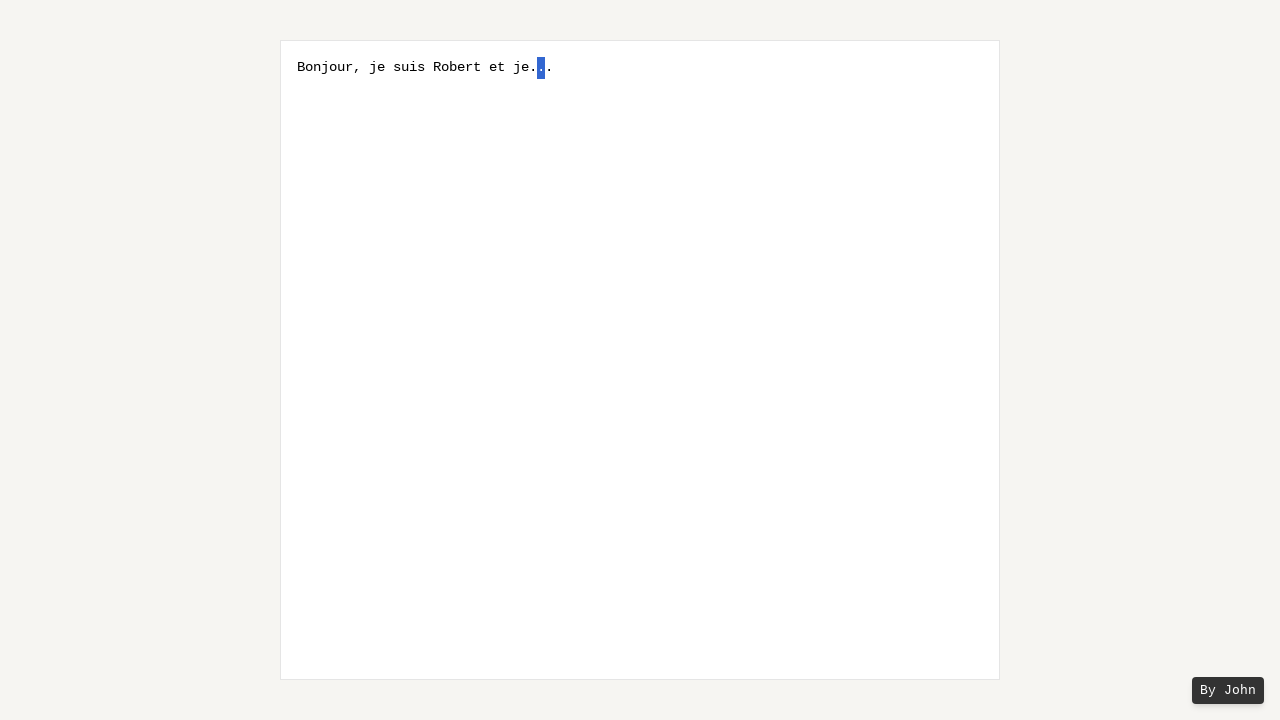

Selected text by pressing ArrowLeft (iteration 2)
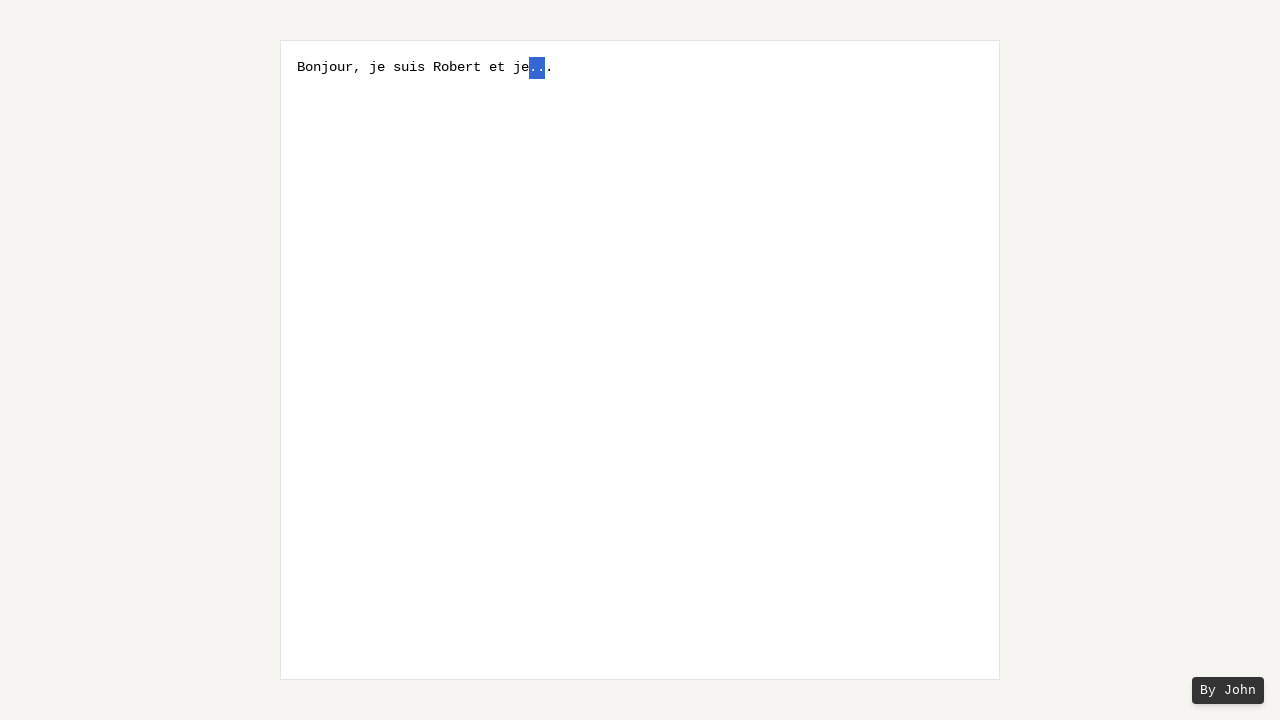

Selected text by pressing ArrowLeft (iteration 3)
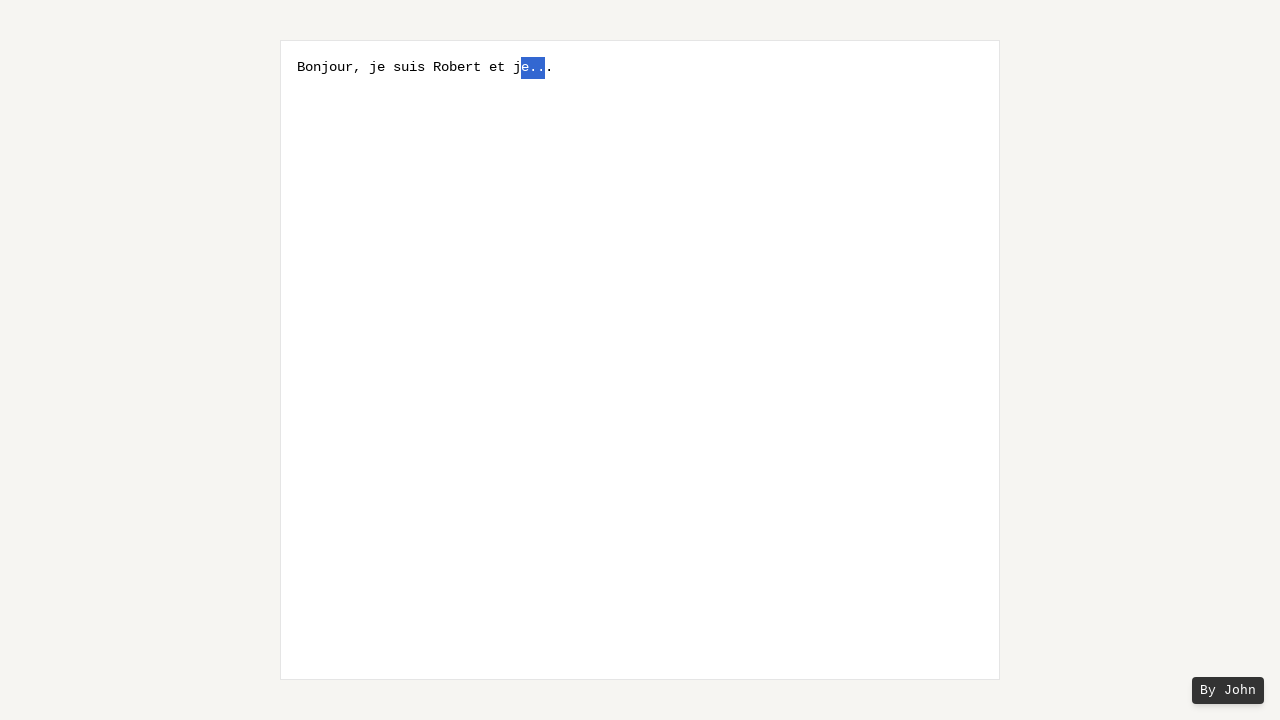

Selected text by pressing ArrowLeft (iteration 4)
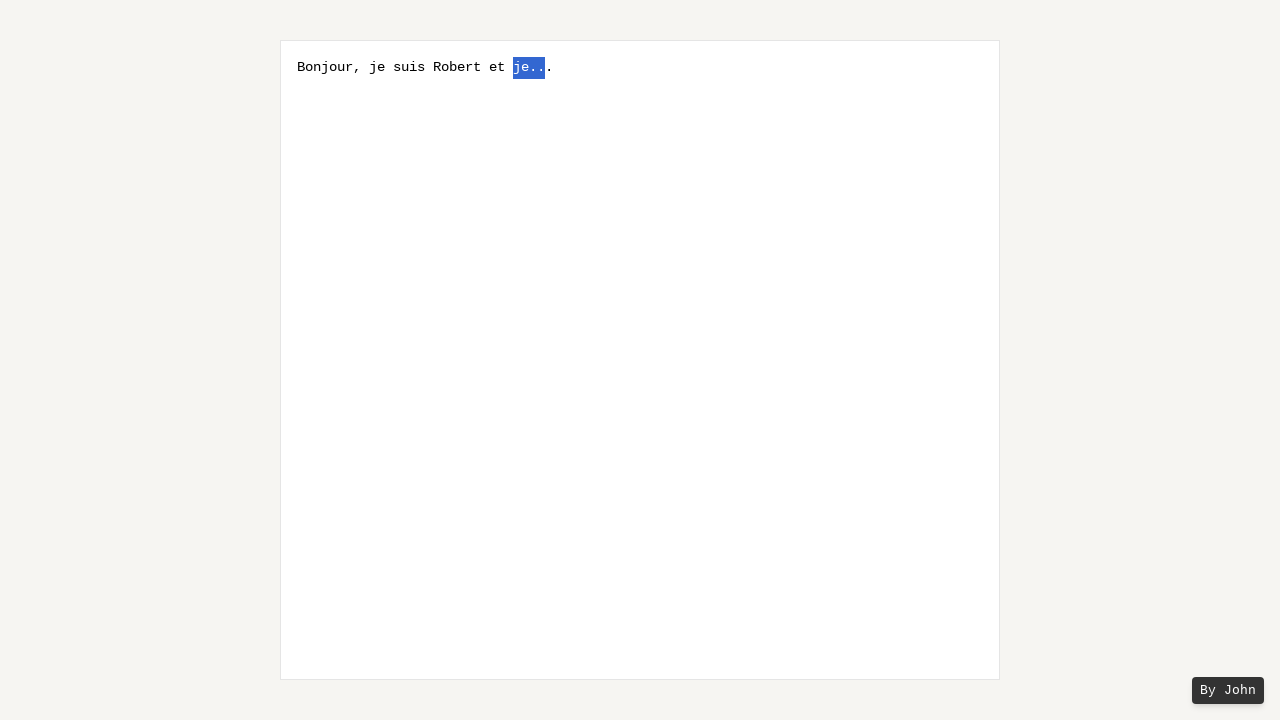

Selected text by pressing ArrowLeft (iteration 5)
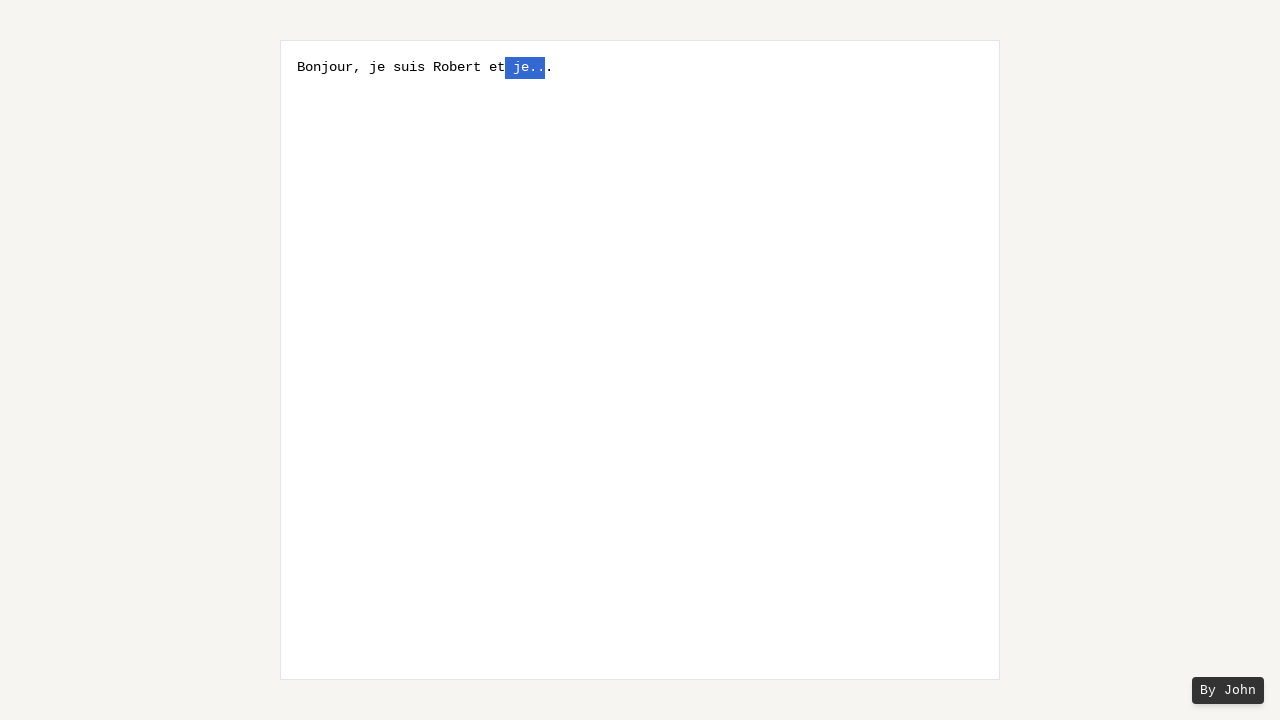

Selected text by pressing ArrowLeft (iteration 6)
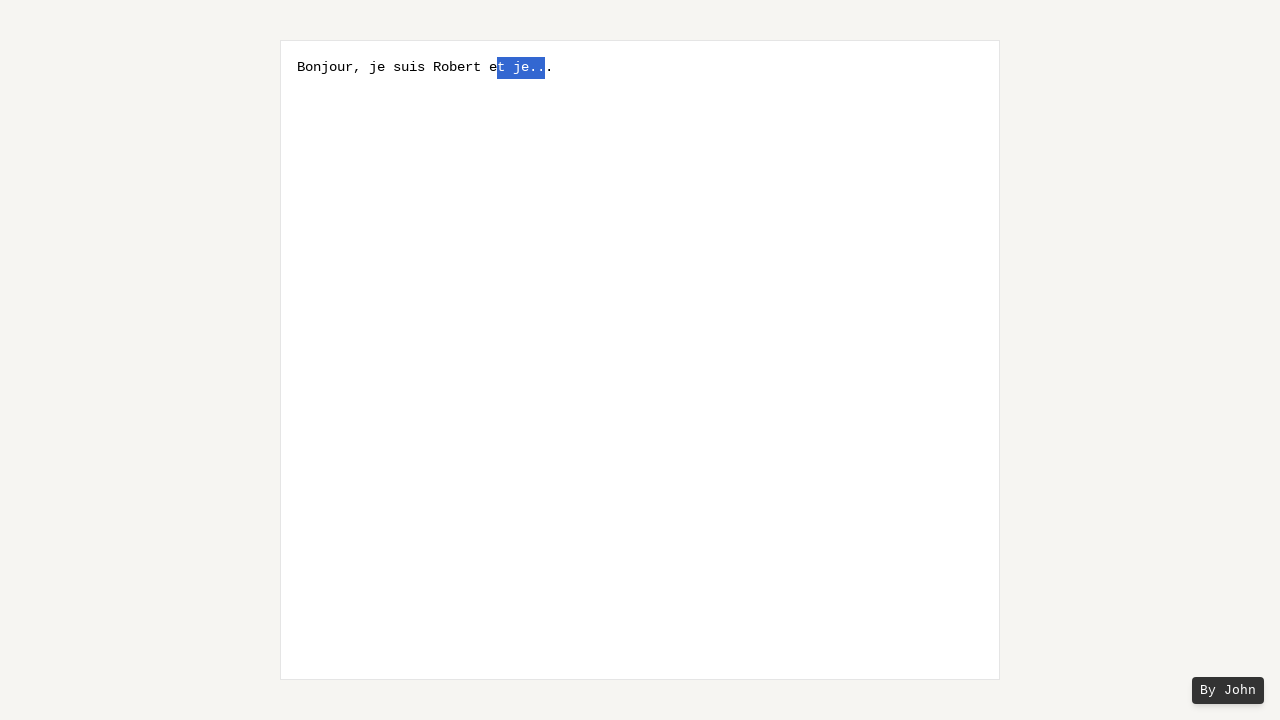

Selected text by pressing ArrowLeft (iteration 7)
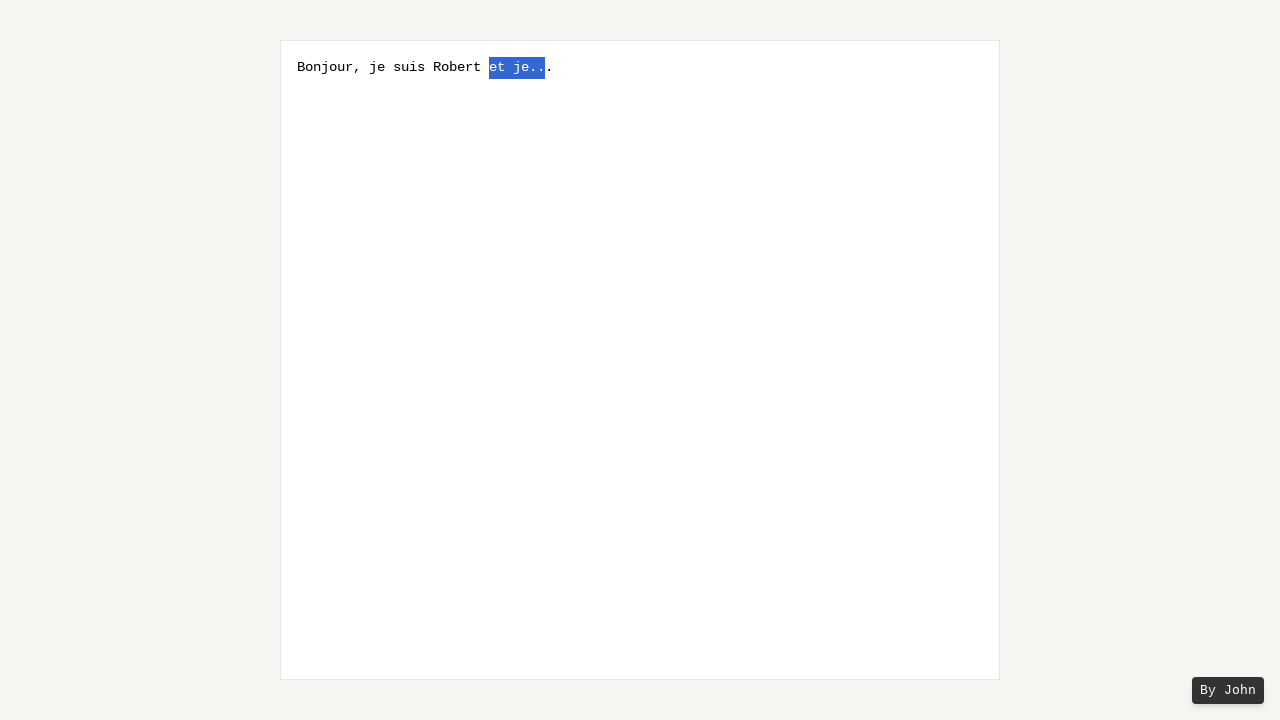

Selected text by pressing ArrowLeft (iteration 8)
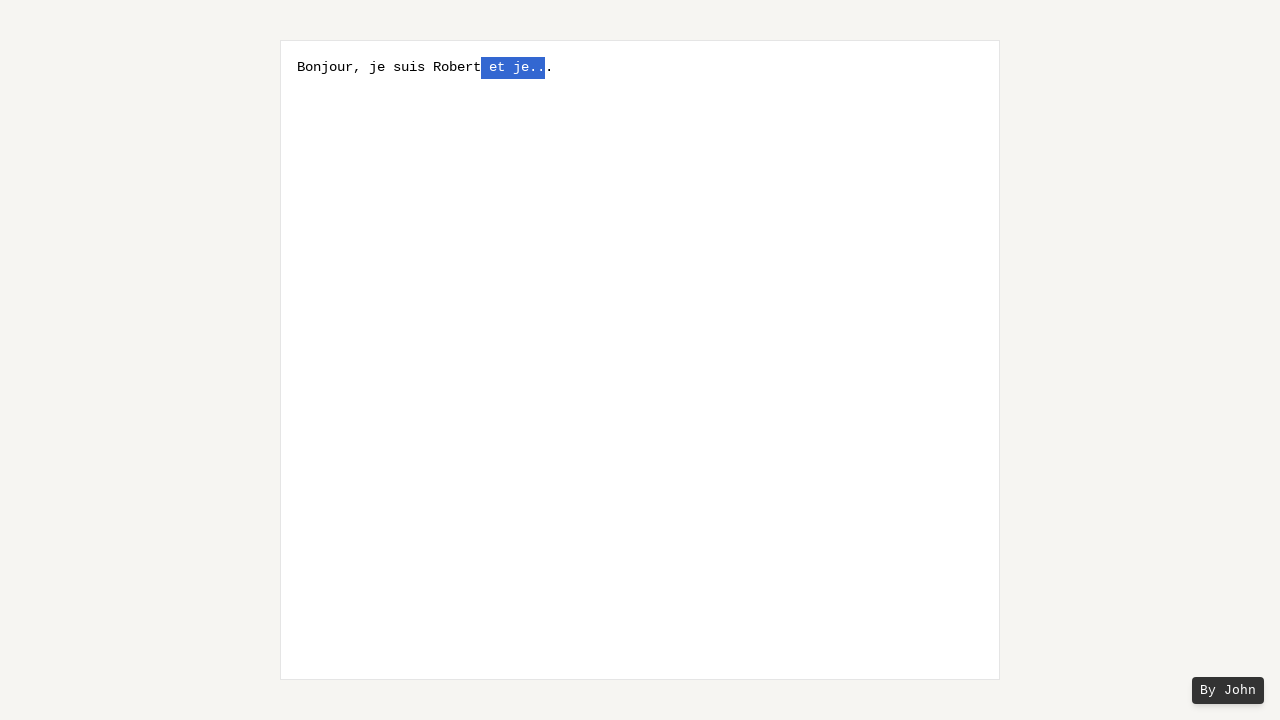

Released Shift key to end text selection
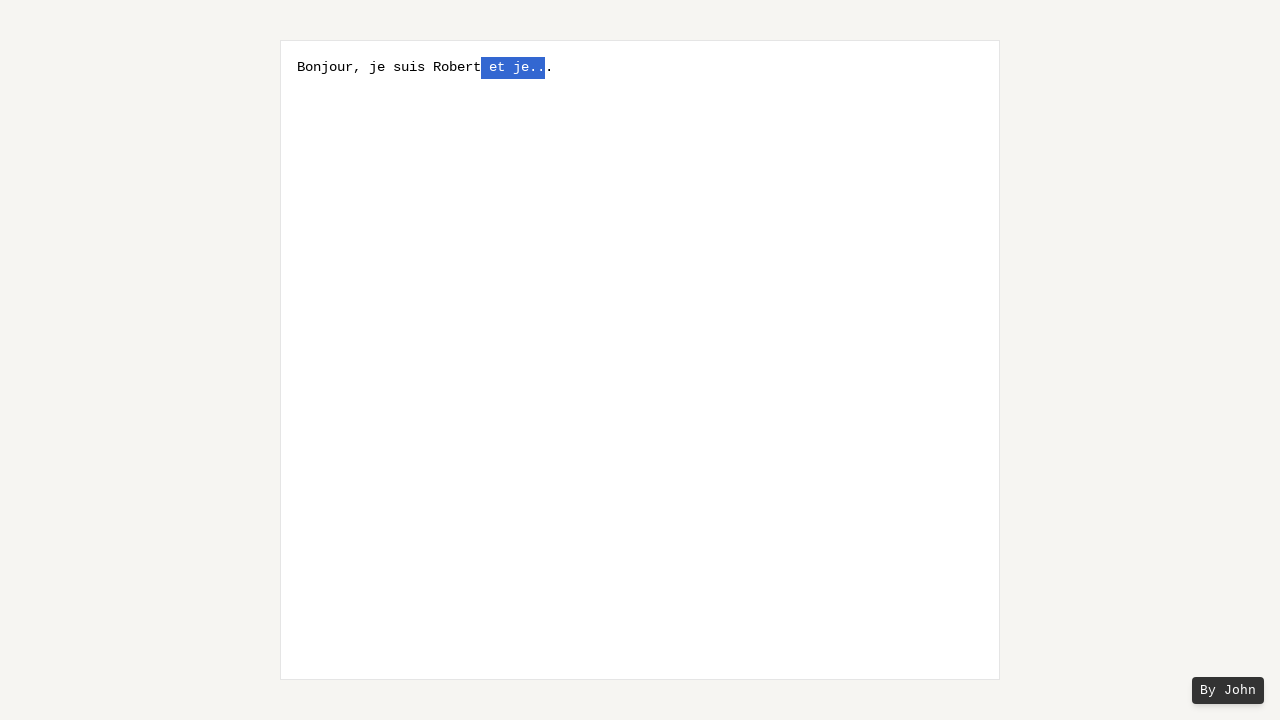

Deleted selected text 'et je...' using Backspace key
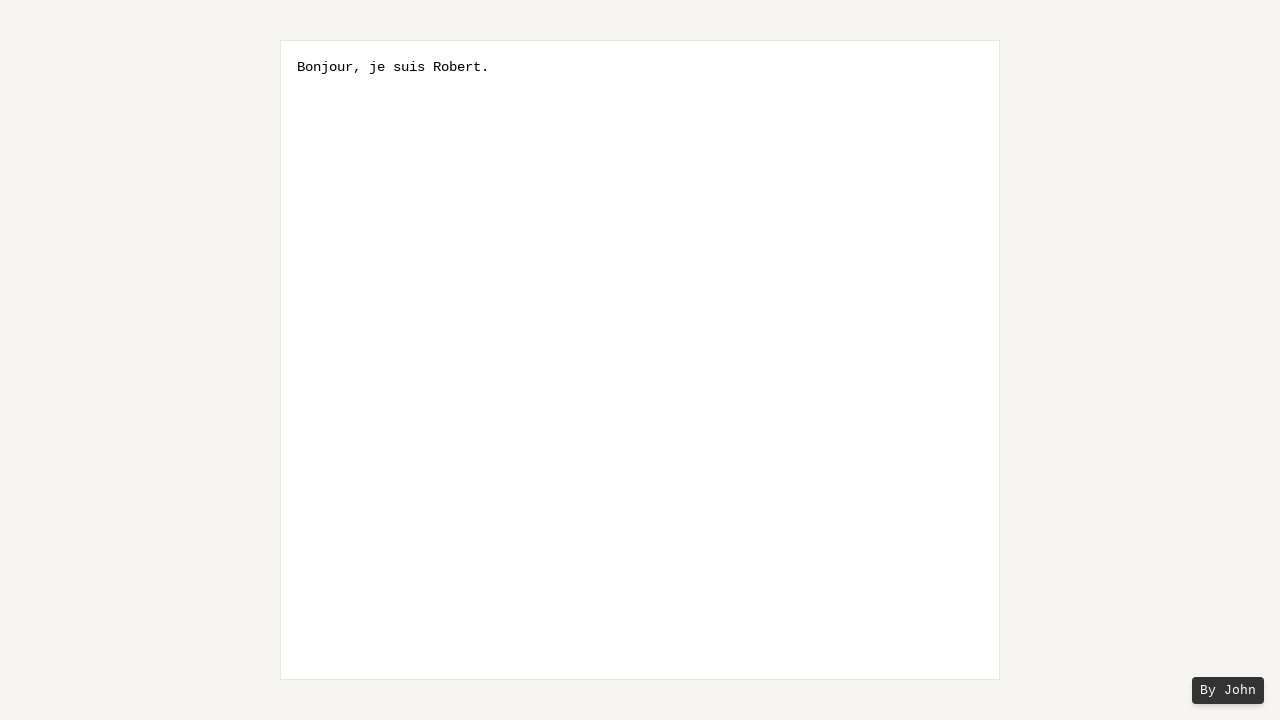

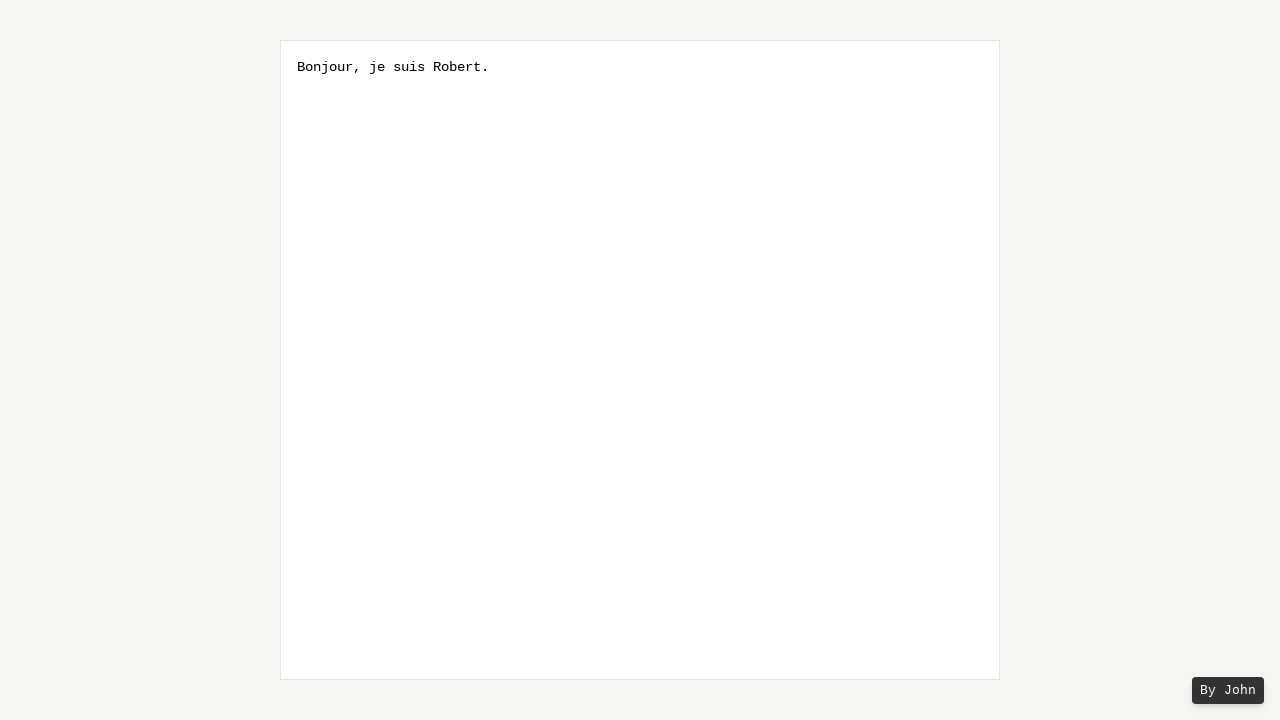